Tests that completed items are removed when clicking the Clear completed button

Starting URL: https://demo.playwright.dev/todomvc

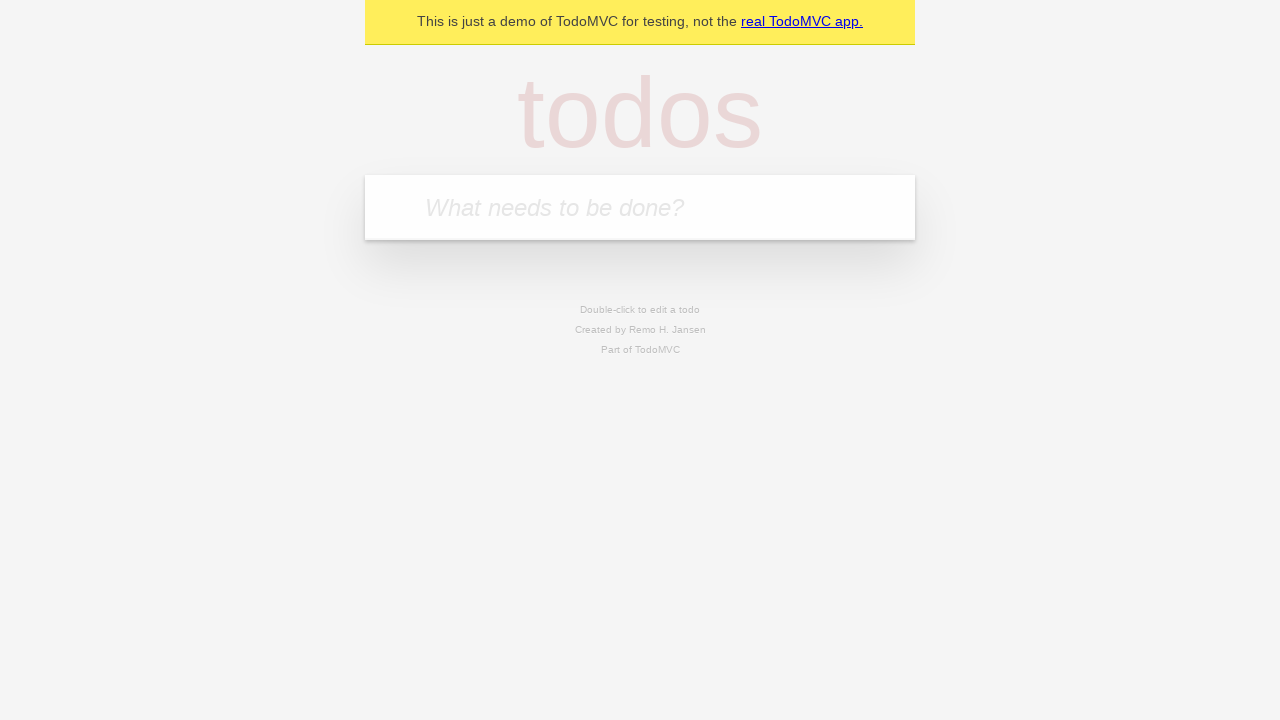

Filled todo input with 'buy some cheese' on internal:attr=[placeholder="What needs to be done?"i]
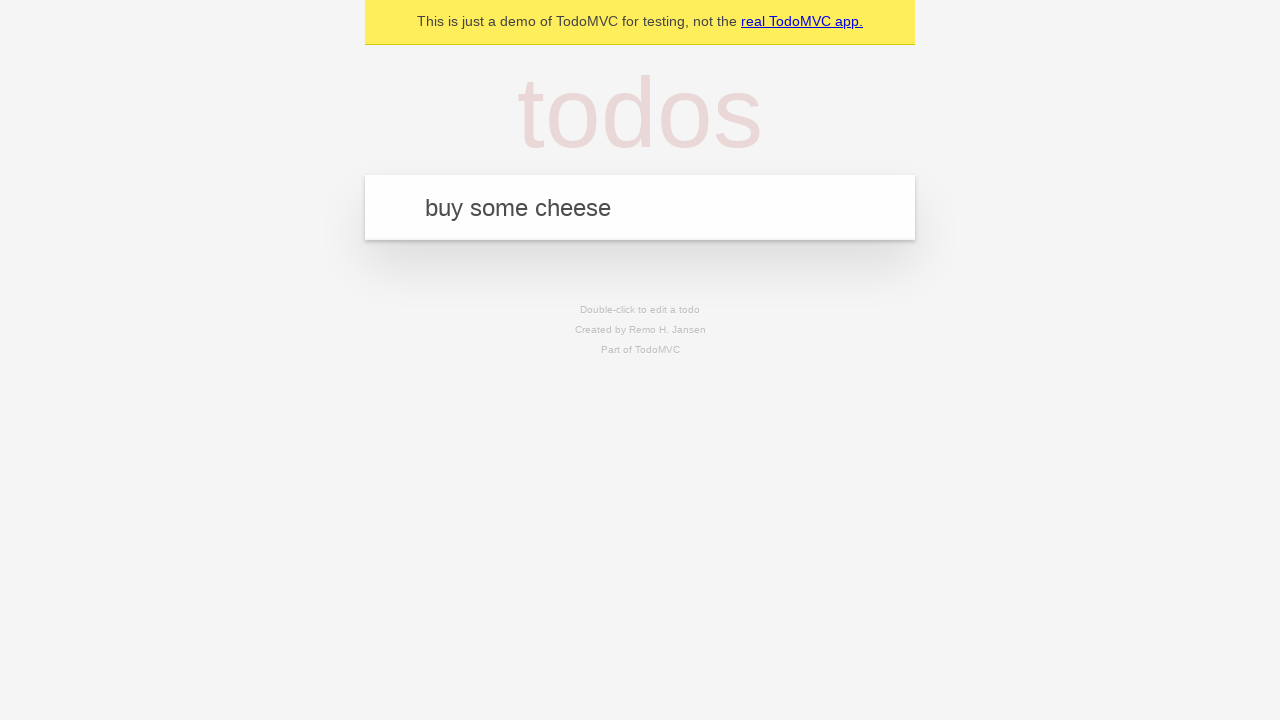

Pressed Enter to add todo 'buy some cheese' on internal:attr=[placeholder="What needs to be done?"i]
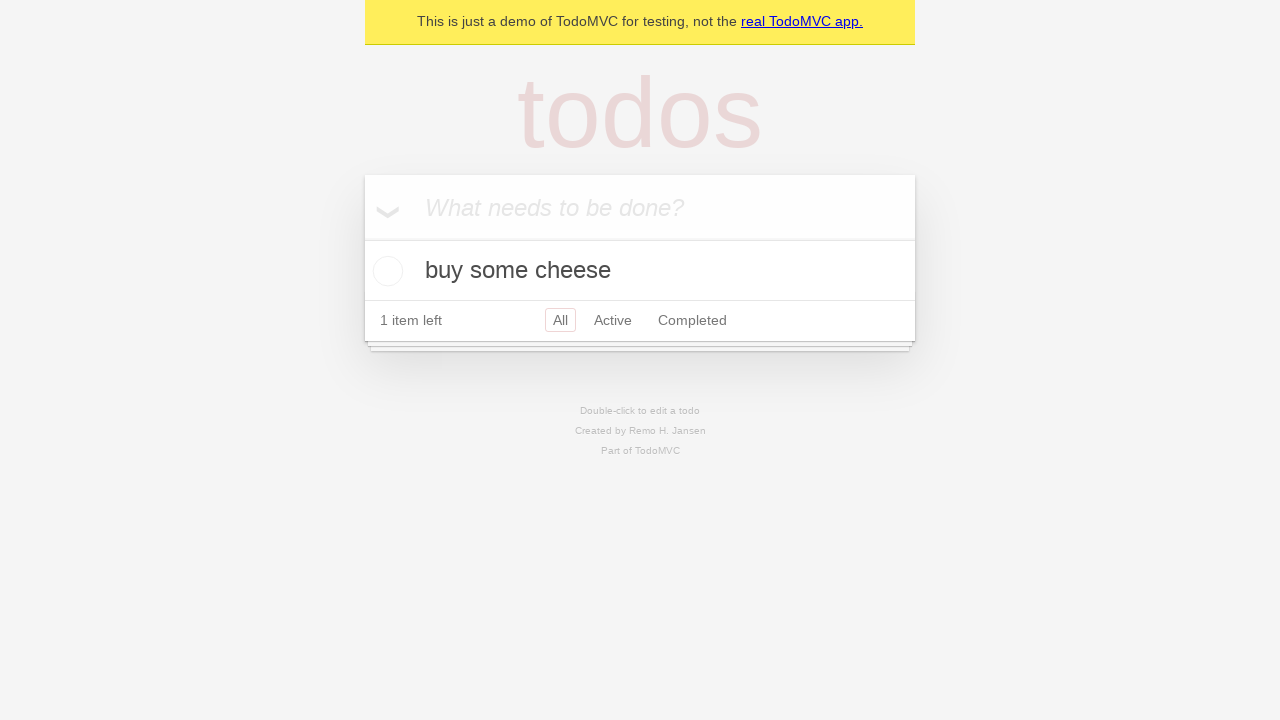

Filled todo input with 'feed the cat' on internal:attr=[placeholder="What needs to be done?"i]
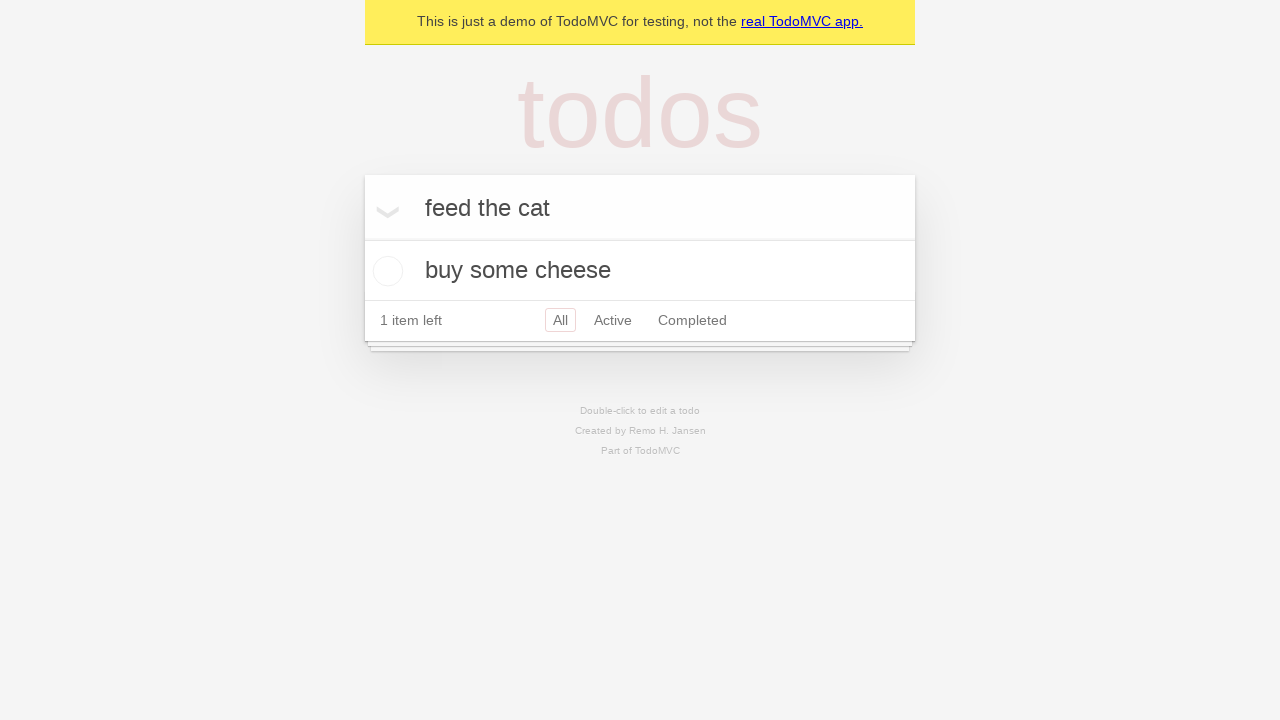

Pressed Enter to add todo 'feed the cat' on internal:attr=[placeholder="What needs to be done?"i]
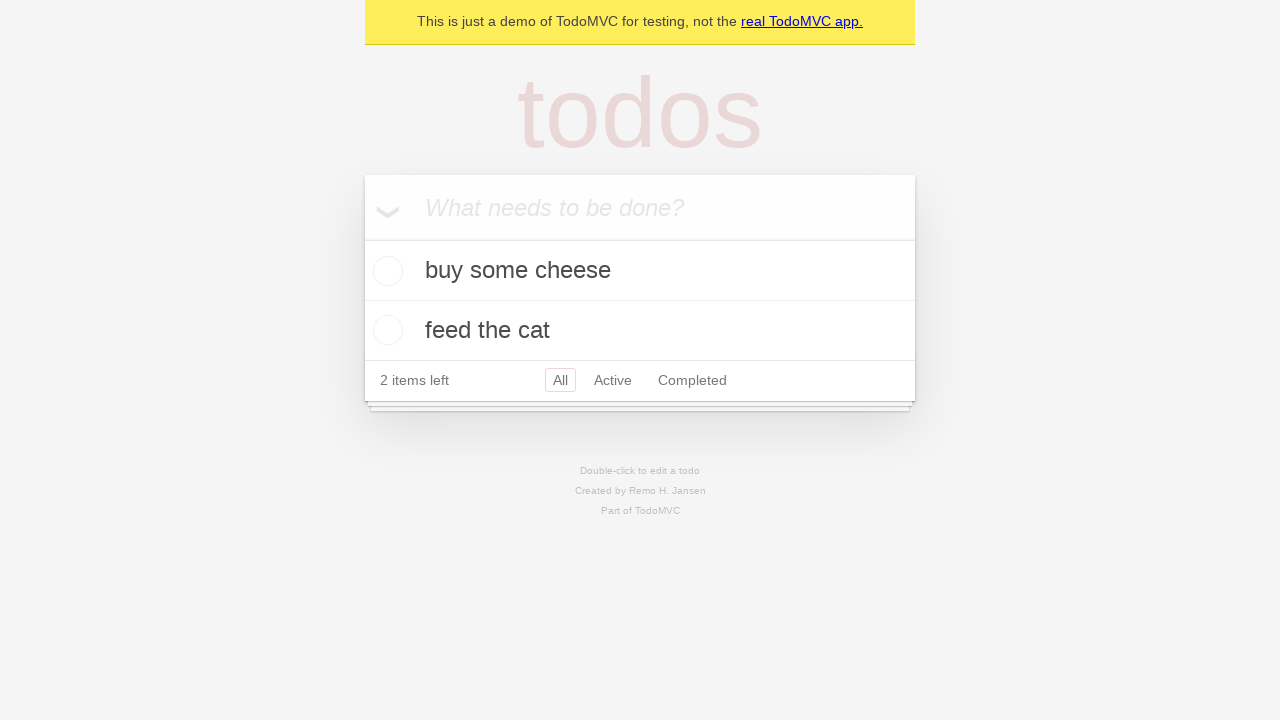

Filled todo input with 'book a doctors appointment' on internal:attr=[placeholder="What needs to be done?"i]
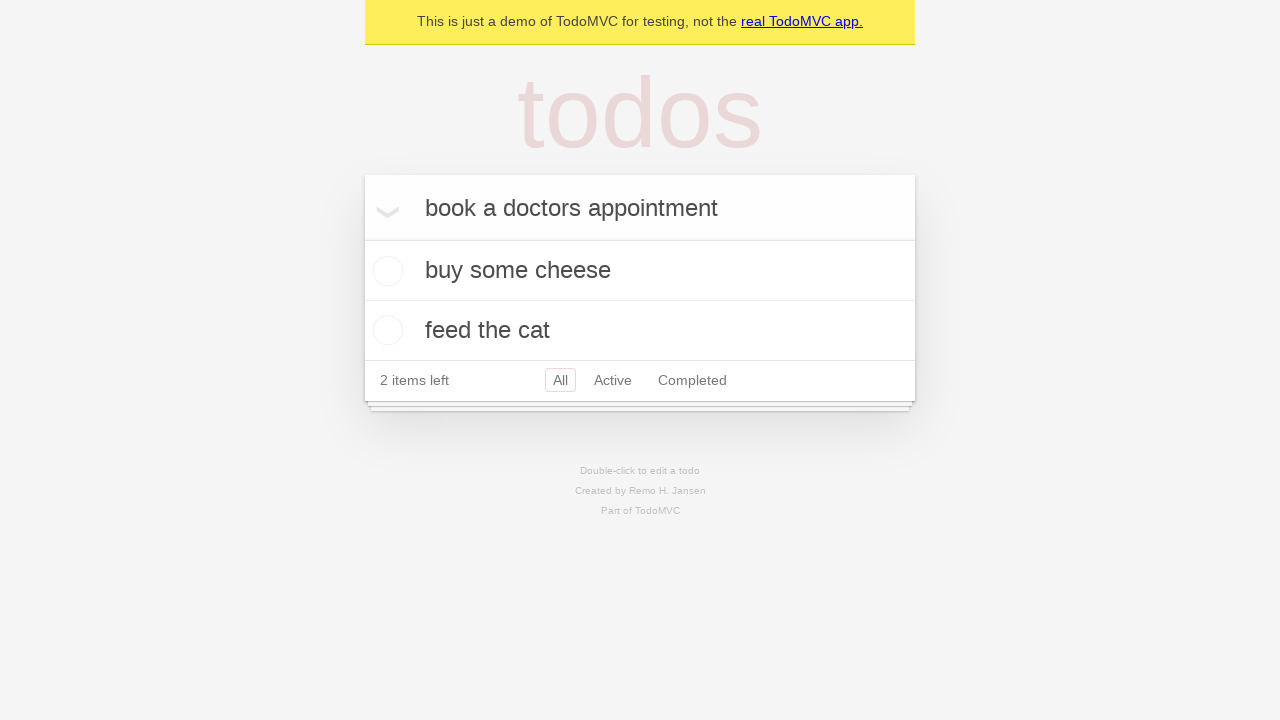

Pressed Enter to add todo 'book a doctors appointment' on internal:attr=[placeholder="What needs to be done?"i]
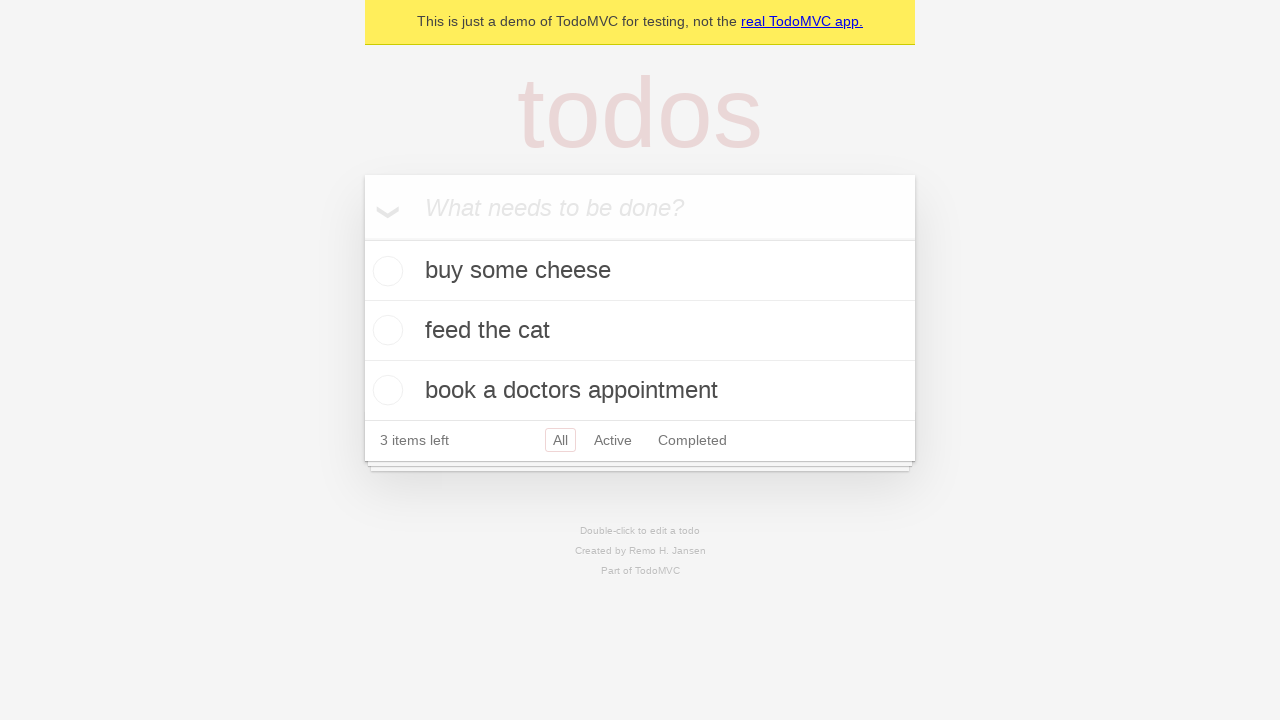

Checked the second todo item as completed at (385, 330) on internal:testid=[data-testid="todo-item"s] >> nth=1 >> internal:role=checkbox
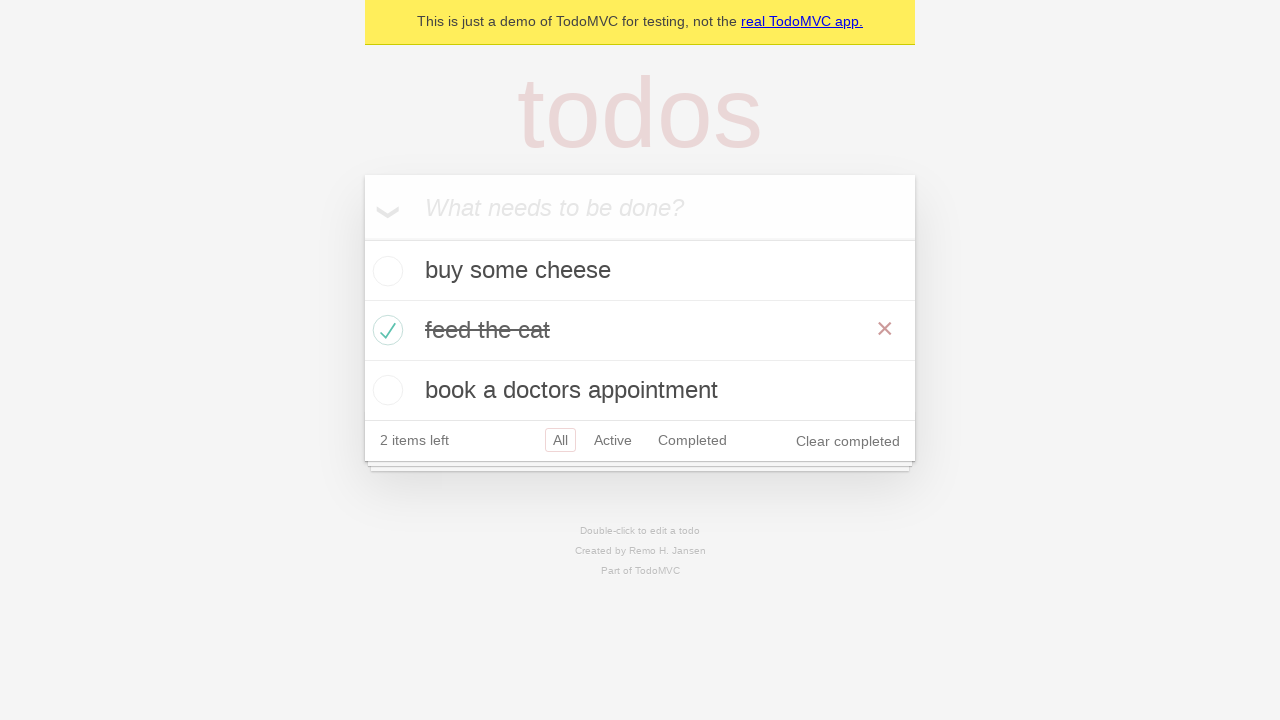

Clicked 'Clear completed' button to remove completed items at (848, 441) on internal:role=button[name="Clear completed"i]
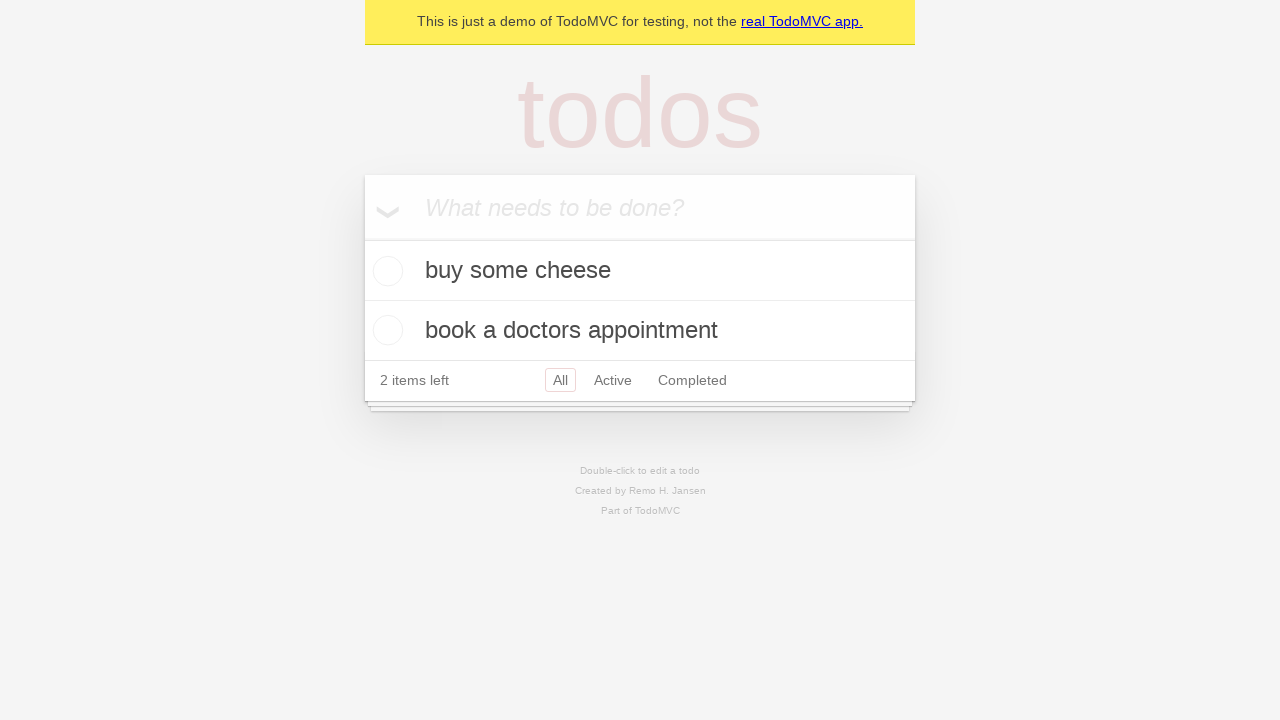

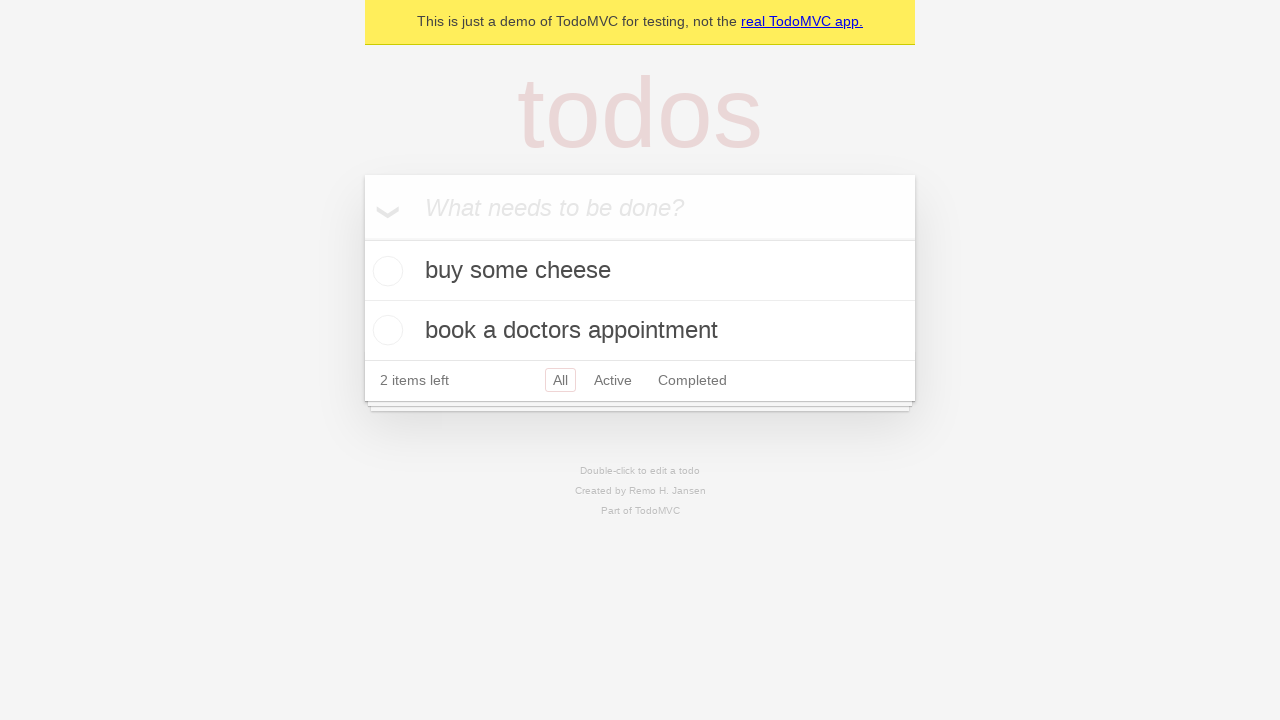